Tests that todo data persists after page reload, including completed state

Starting URL: https://demo.playwright.dev/todomvc

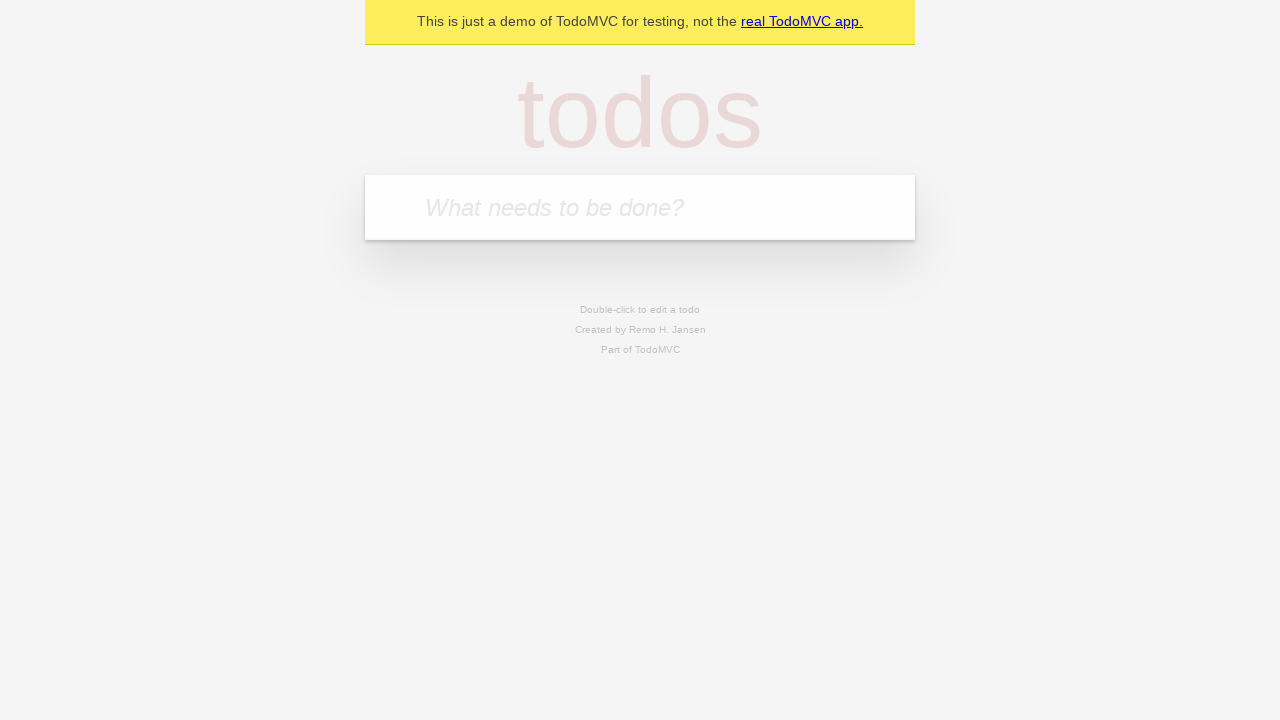

Filled todo input with 'buy some cheese' on internal:attr=[placeholder="What needs to be done?"i]
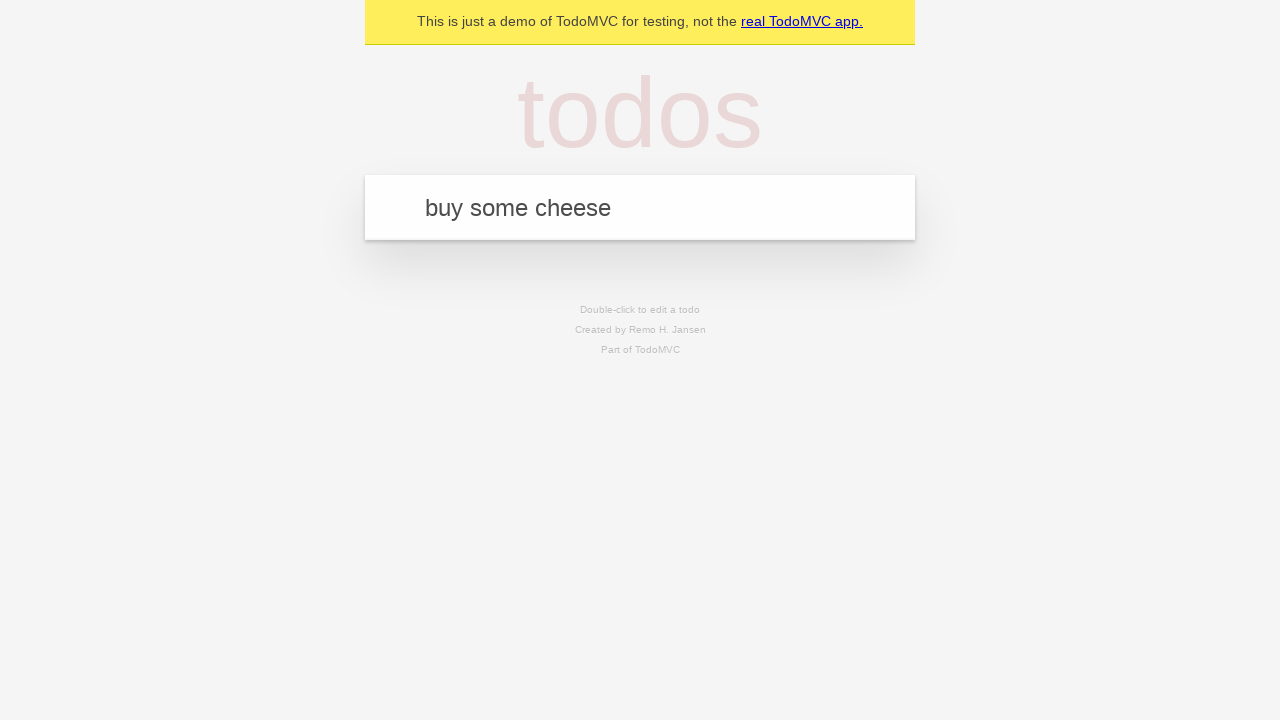

Pressed Enter to create first todo item on internal:attr=[placeholder="What needs to be done?"i]
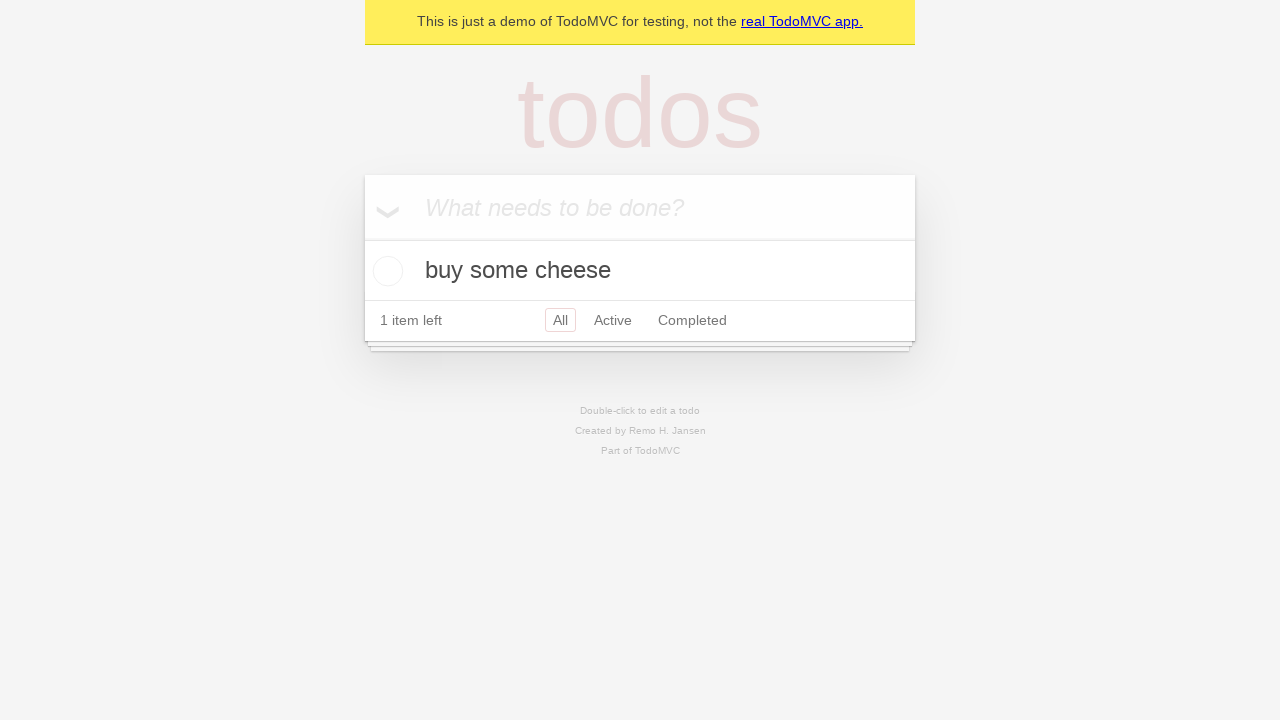

Filled todo input with 'feed the cat' on internal:attr=[placeholder="What needs to be done?"i]
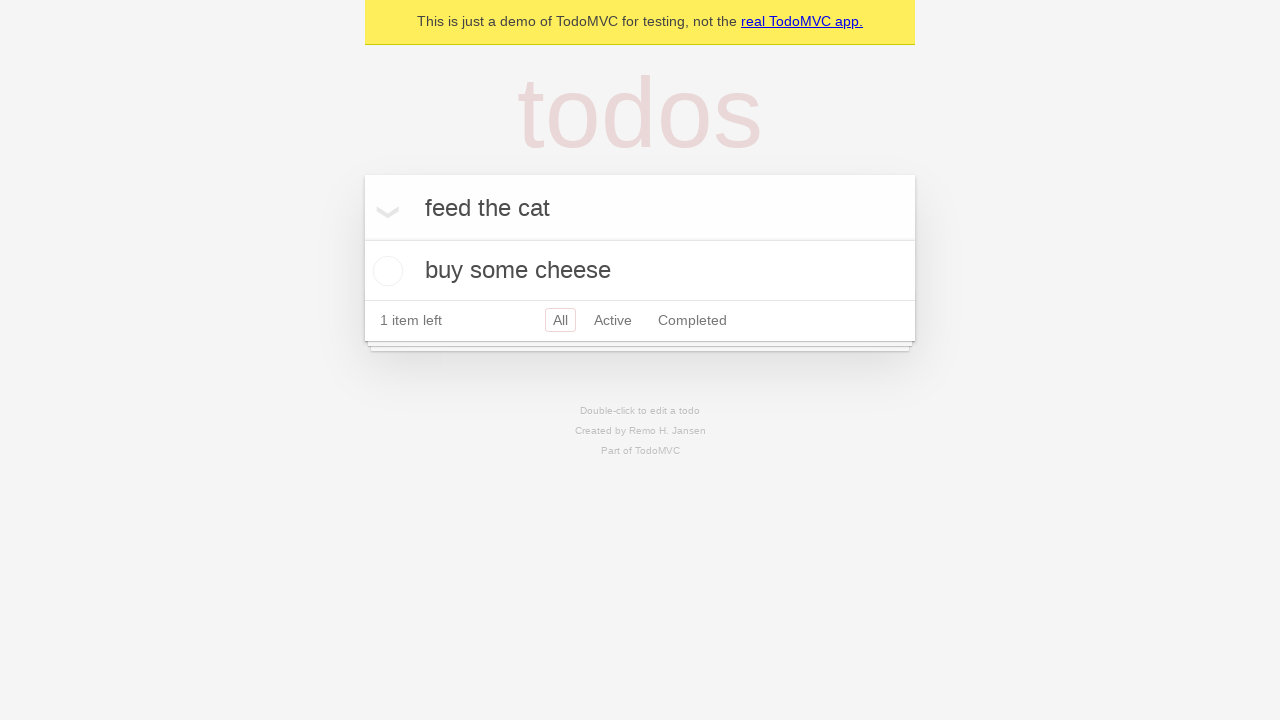

Pressed Enter to create second todo item on internal:attr=[placeholder="What needs to be done?"i]
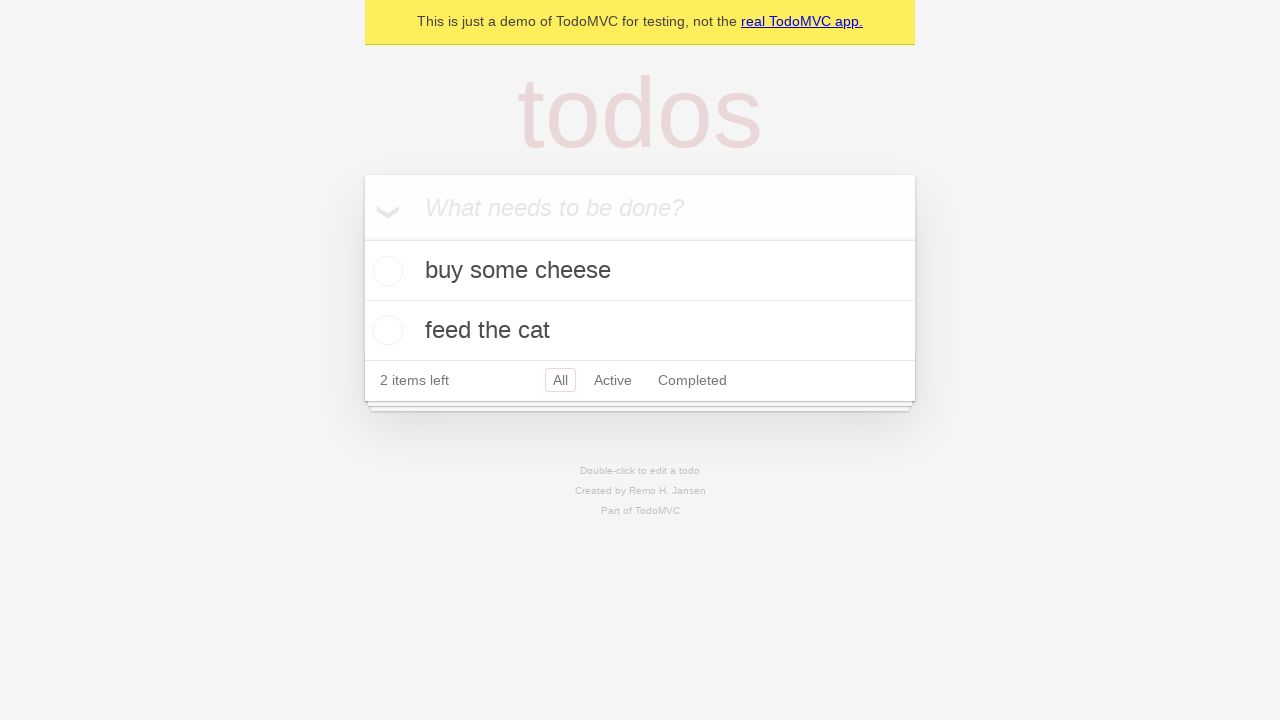

Checked checkbox for first todo item 'buy some cheese' at (385, 271) on internal:testid=[data-testid="todo-item"s] >> nth=0 >> internal:role=checkbox
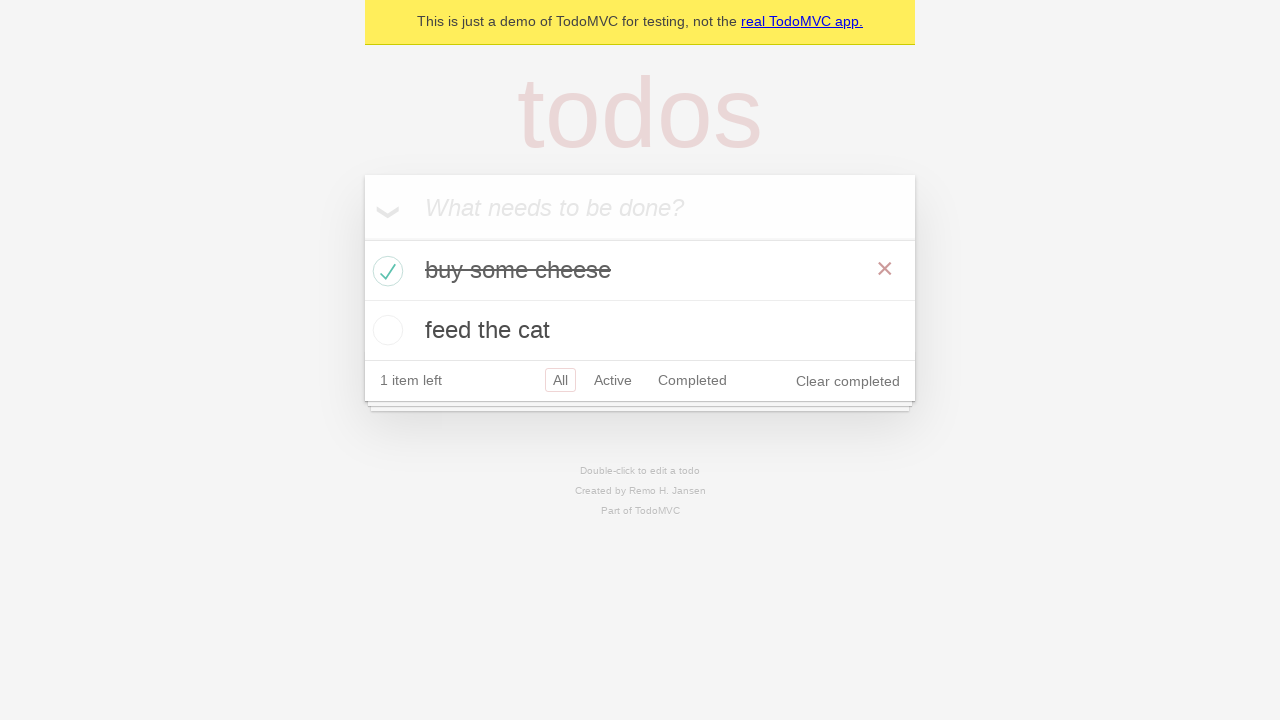

Reloaded the page to test data persistence
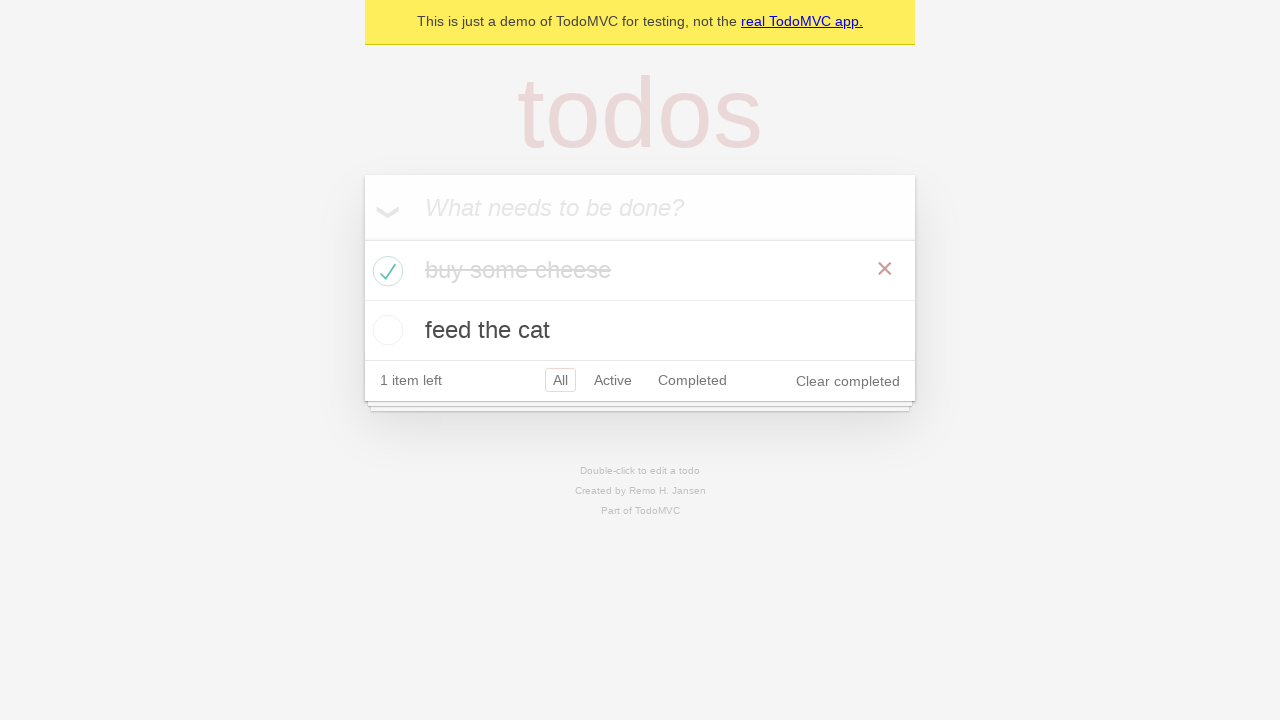

Todo items loaded after page reload, verifying data persistence
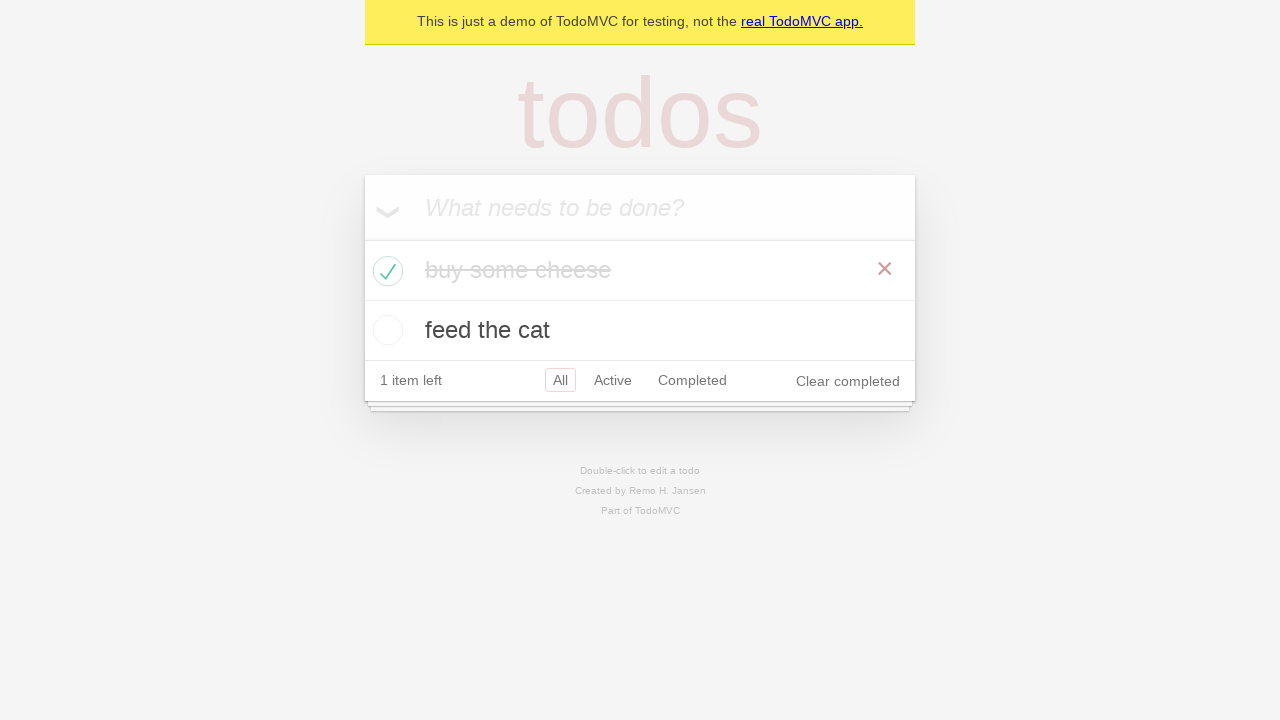

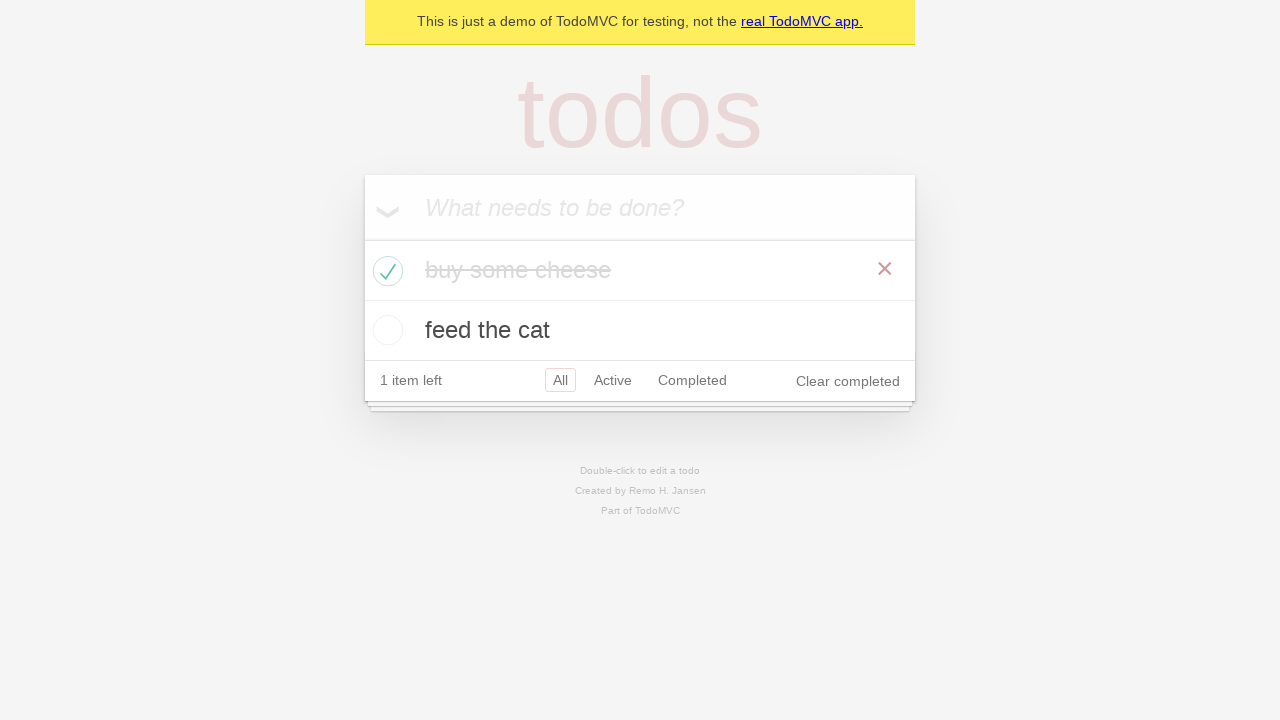